Tests an autocomplete address form by filling in various address fields including street address, city, state, zip code, and country

Starting URL: https://formy-project.herokuapp.com/autocomplete

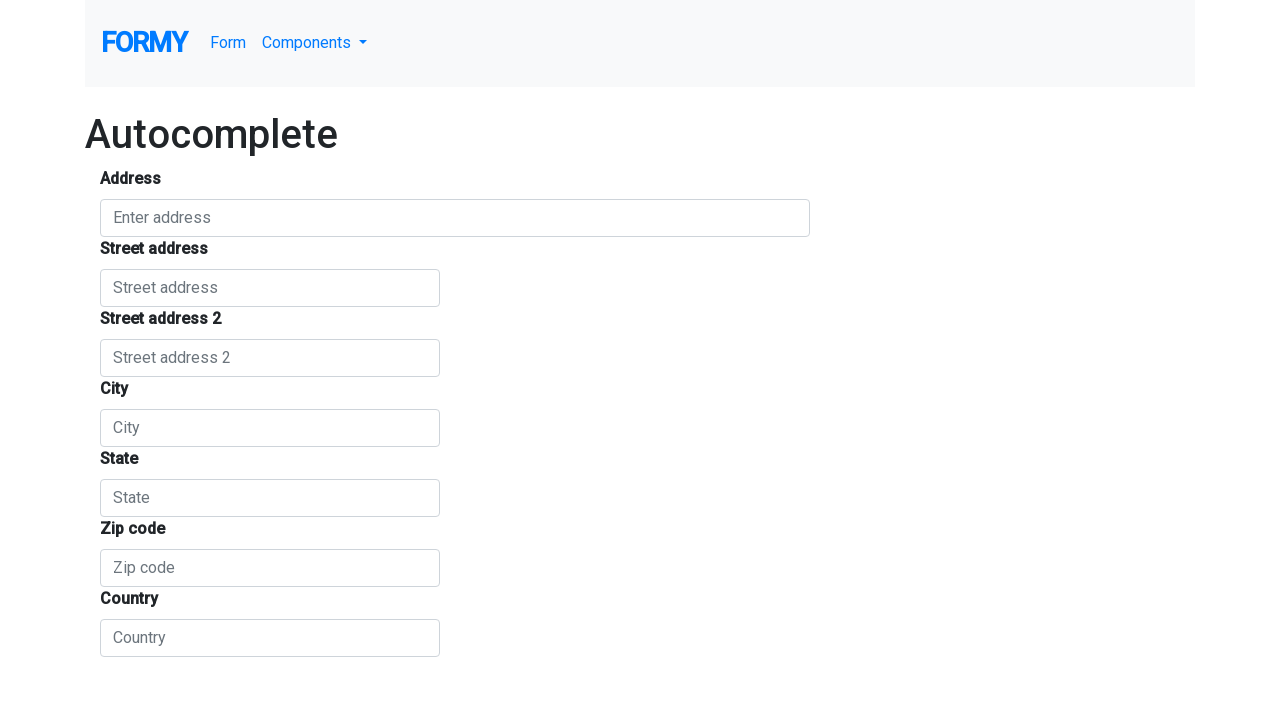

Filled autocomplete field with 'Flat 302, Al Safa Building' on #autocomplete
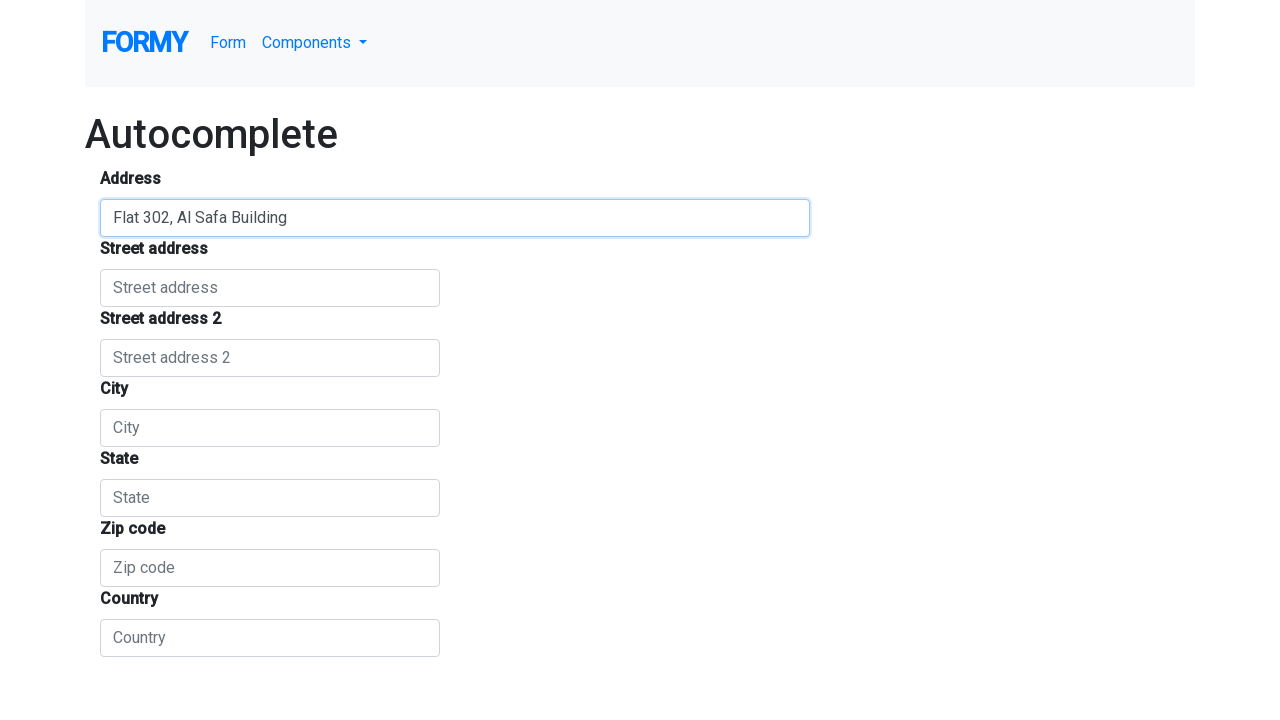

Filled street number field with 'Damascus street' on #street_number
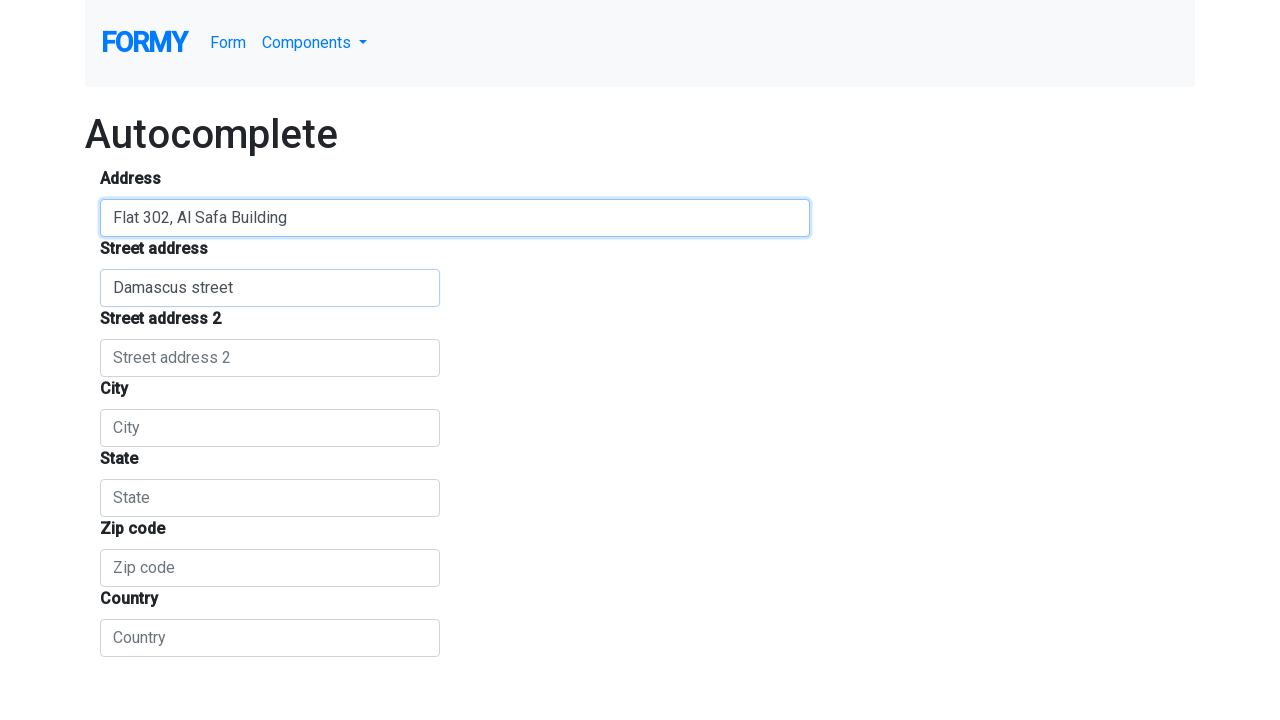

Filled route/street field with 'Al Nahda 1' on #route
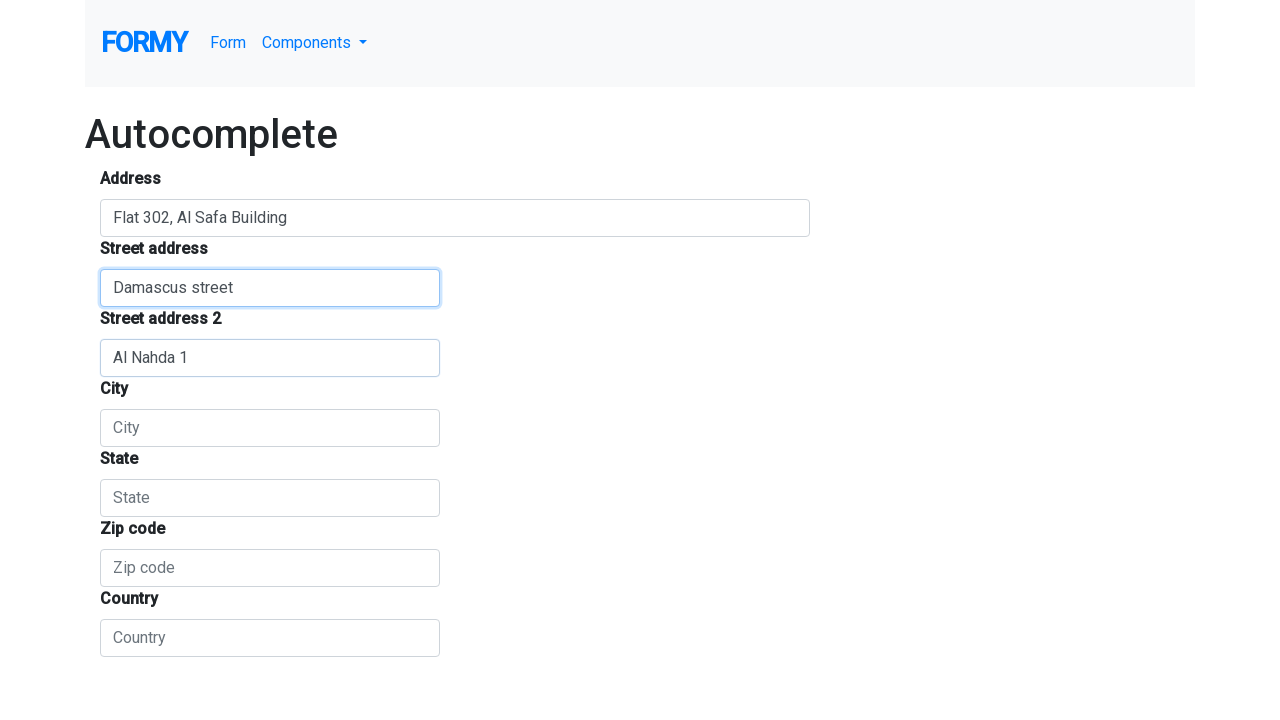

Filled city field with 'Al Nahda' on #locality
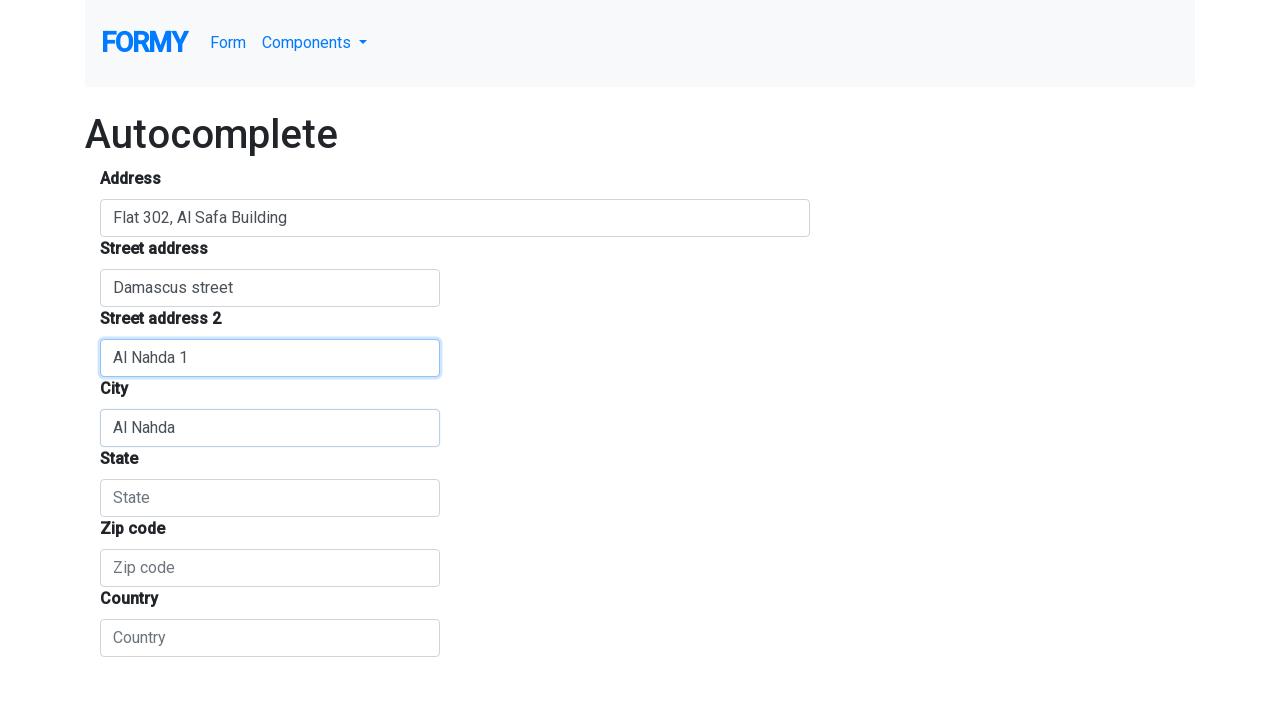

Filled state field with 'Dubai' on #administrative_area_level_1
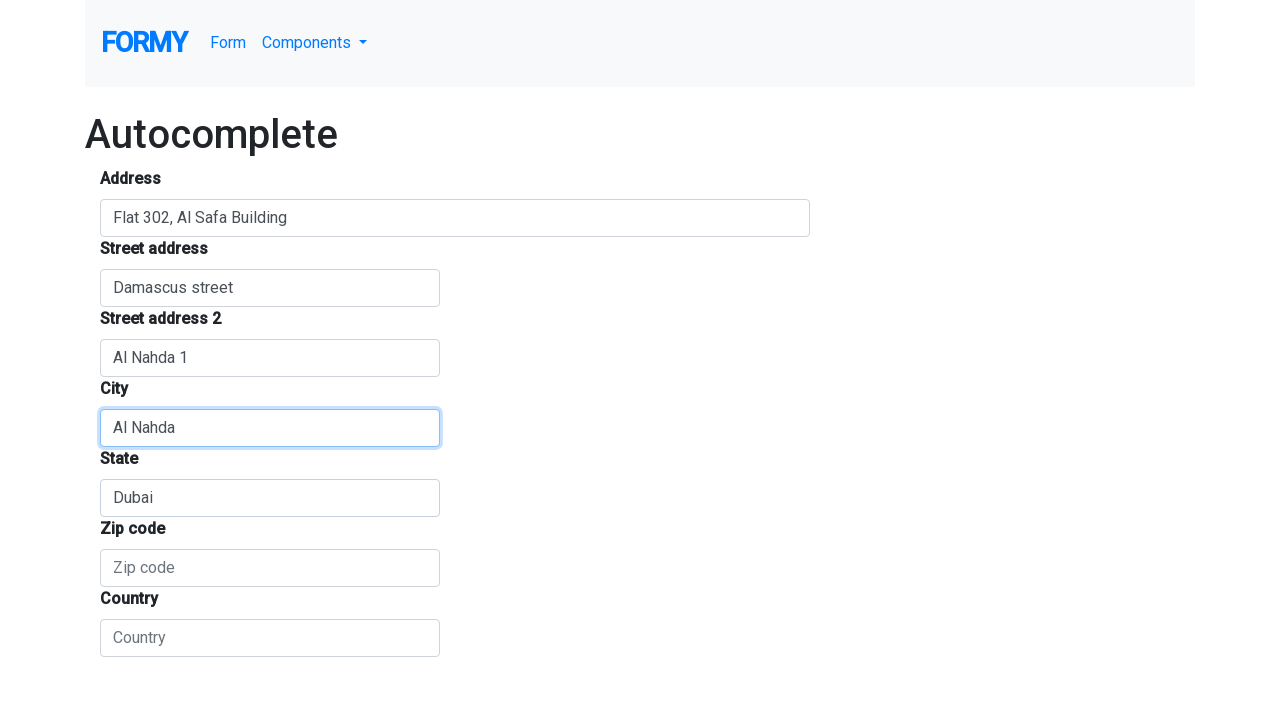

Filled zip code field with '98623' on #postal_code
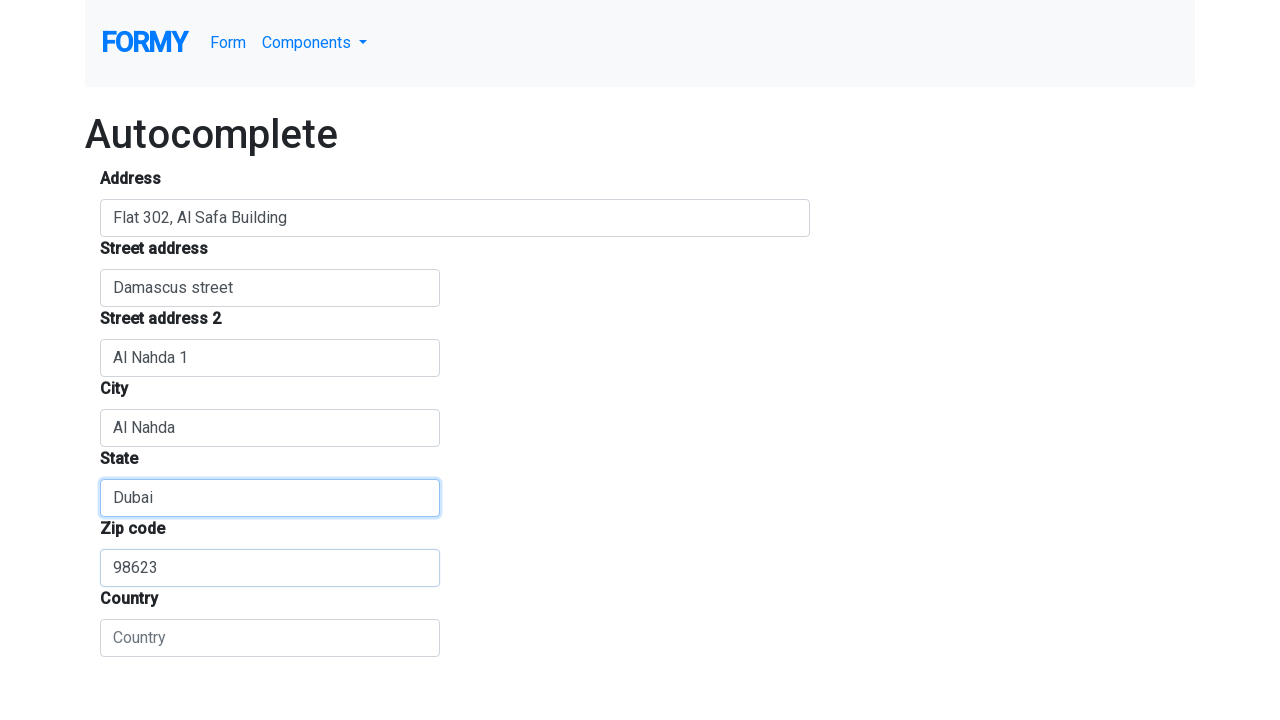

Filled country field with 'United Arab Emirates' on #country
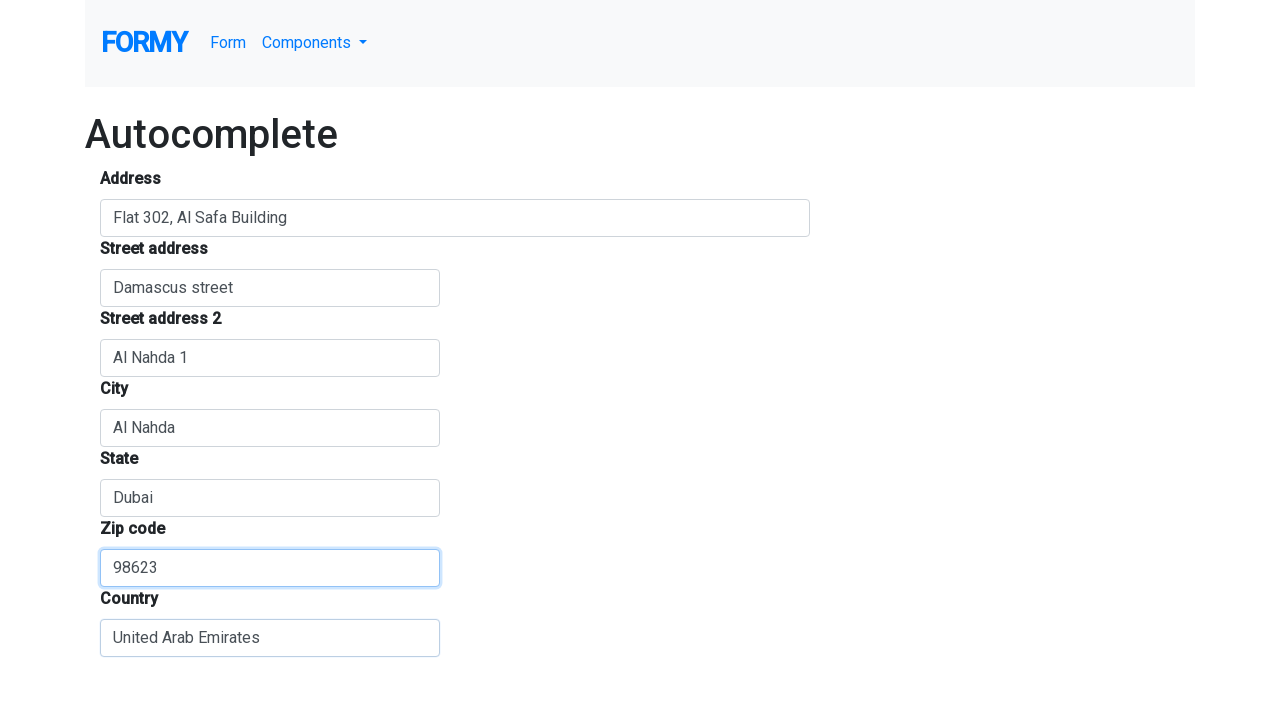

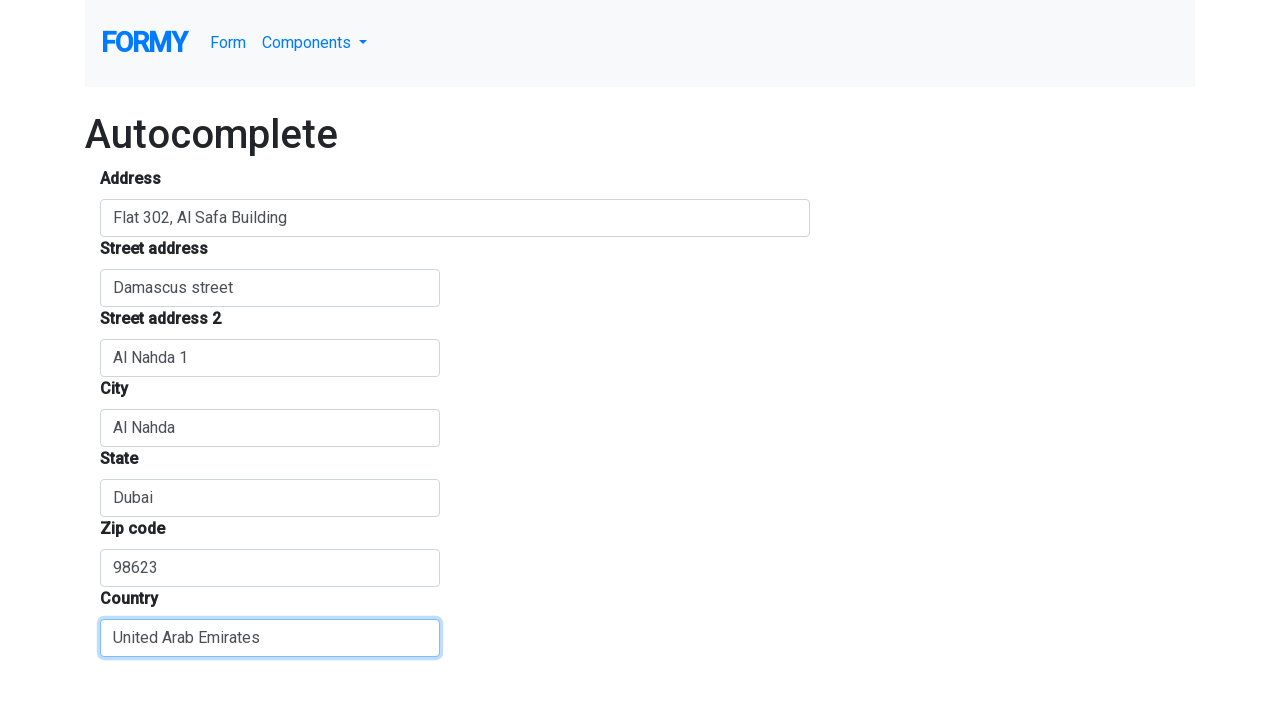